Tests adding a product to cart by navigating to watches category, adding a watch to cart, and viewing the cart

Starting URL: https://intershop5.skillbox.ru/product-category/catalog/

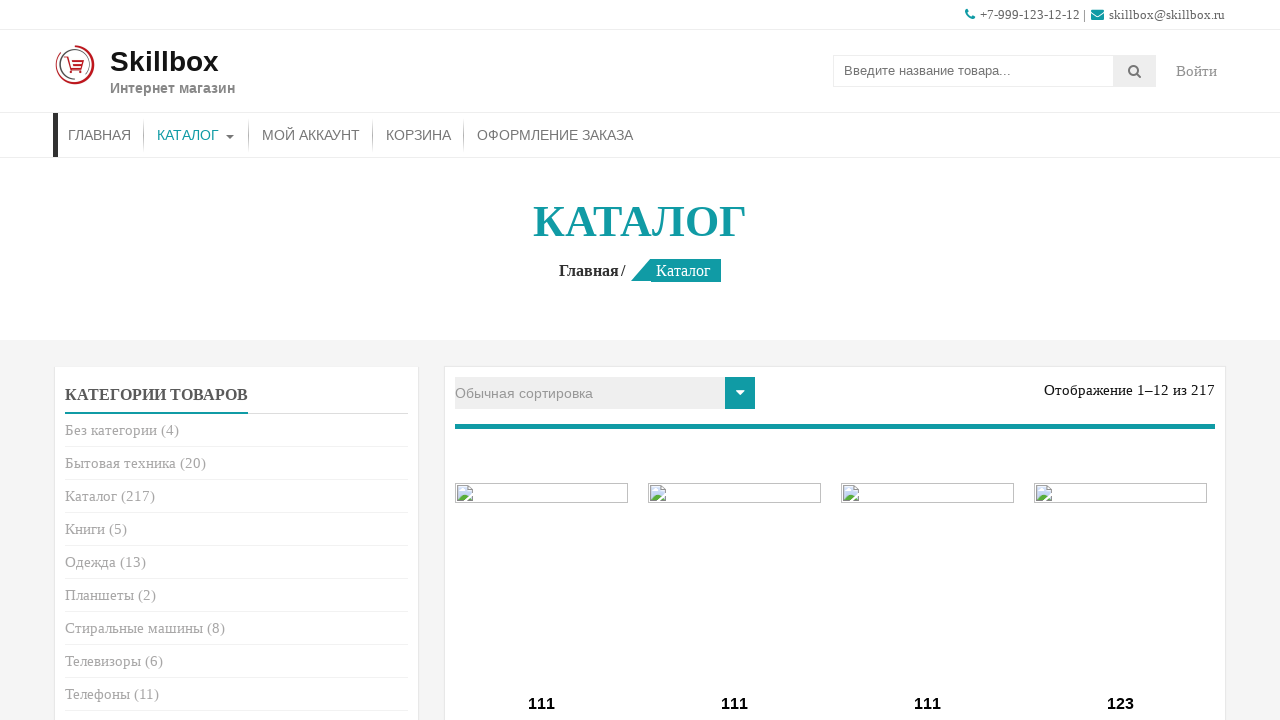

Clicked on Watch category at (82, 360) on li.cat-item.cat-item-23 > a
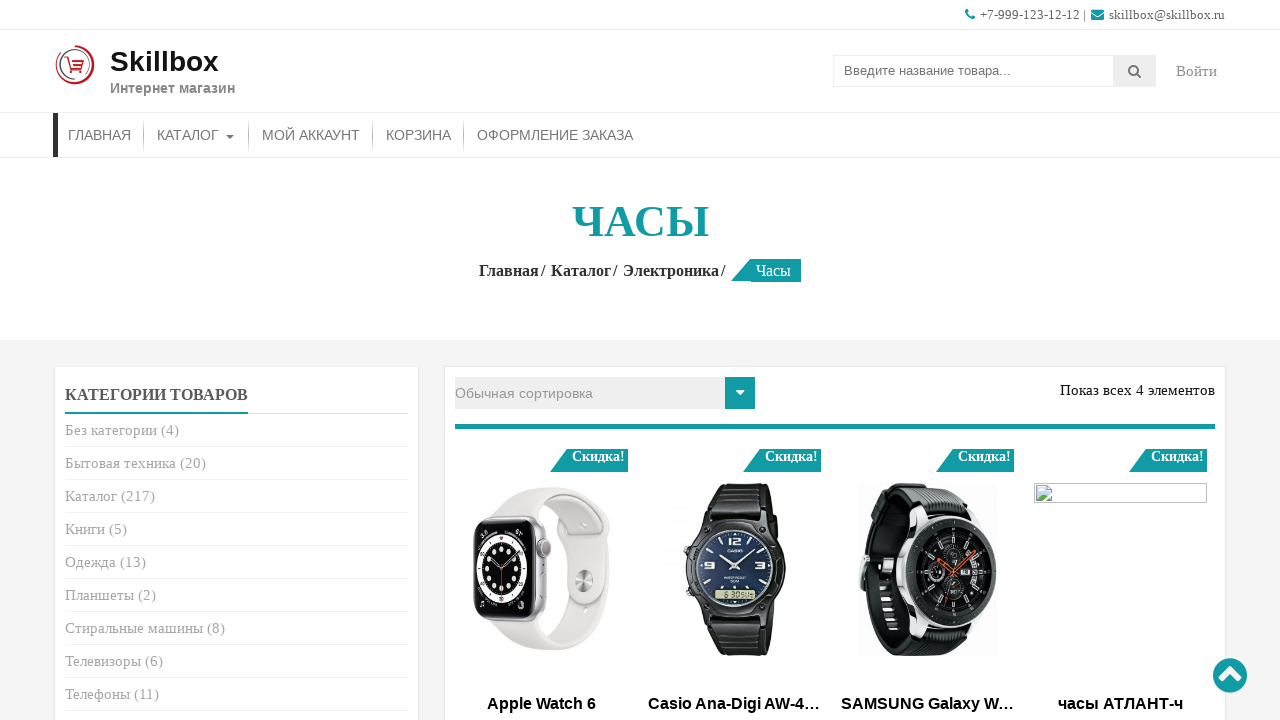

Watches page loaded
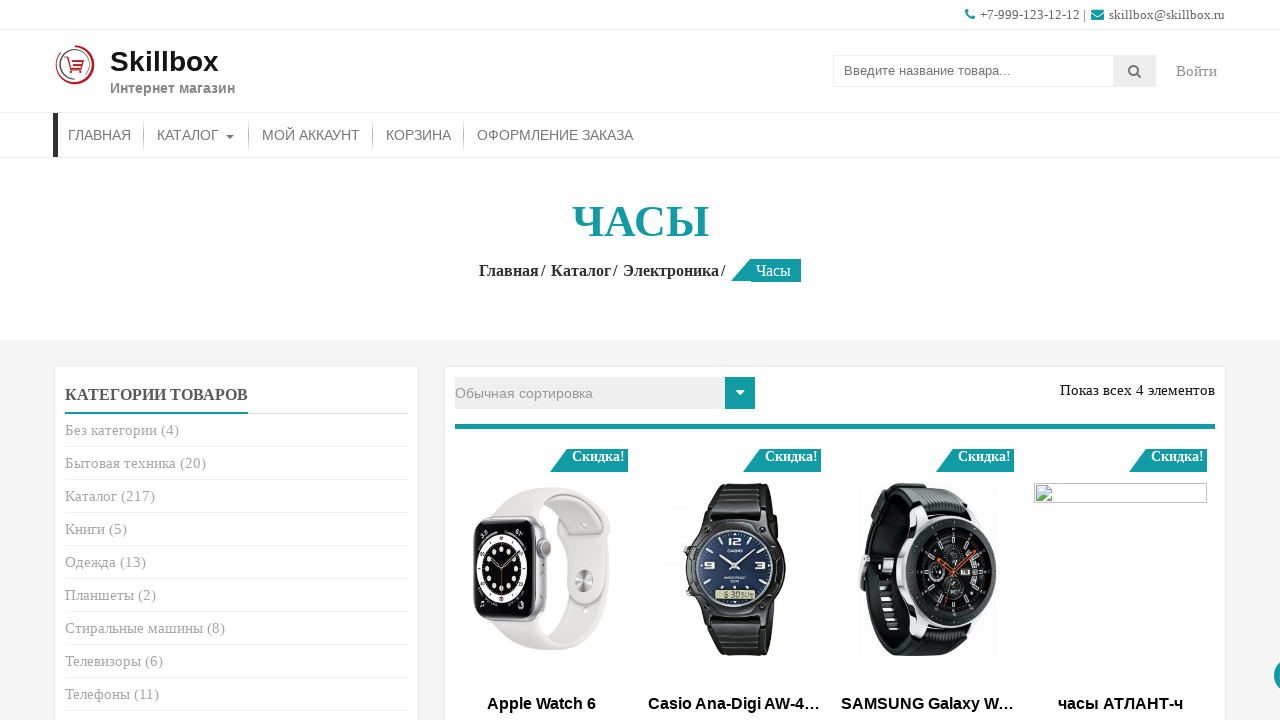

Added watch to cart at (542, 361) on a[href='?add-to-cart=15']
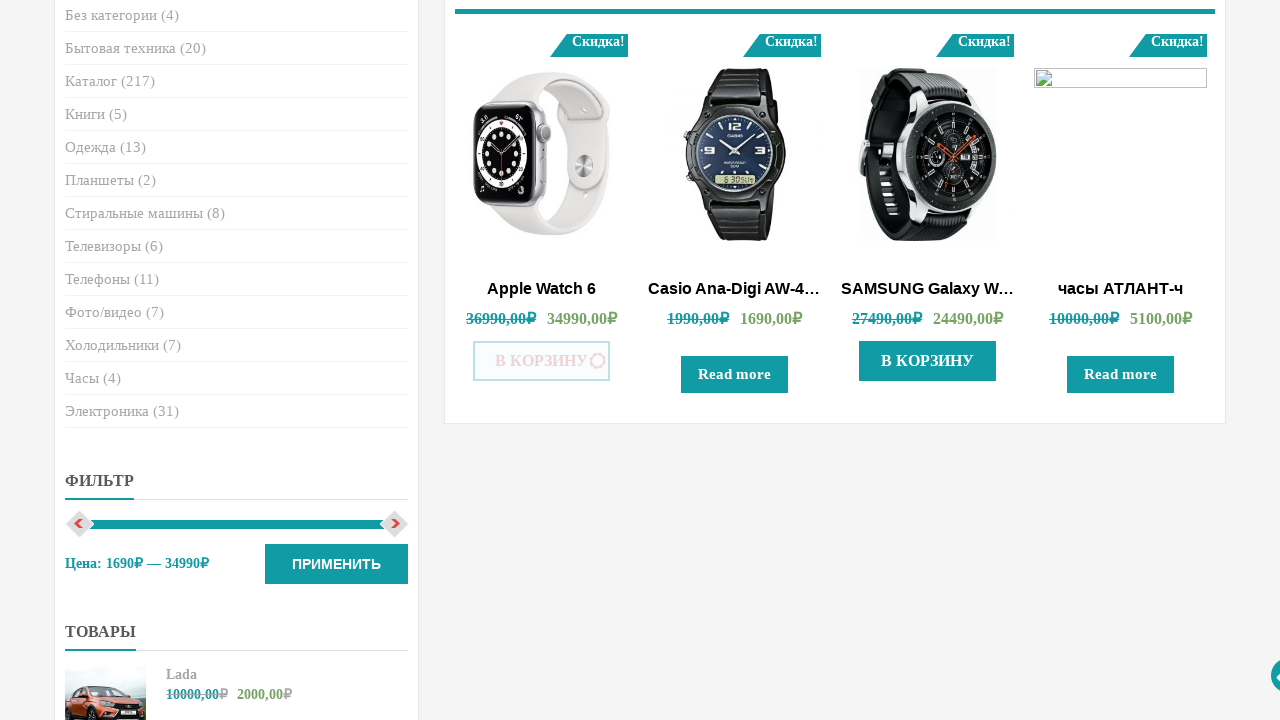

Clicked on View Cart button at (542, 361) on a.added_to_cart.wc-forward
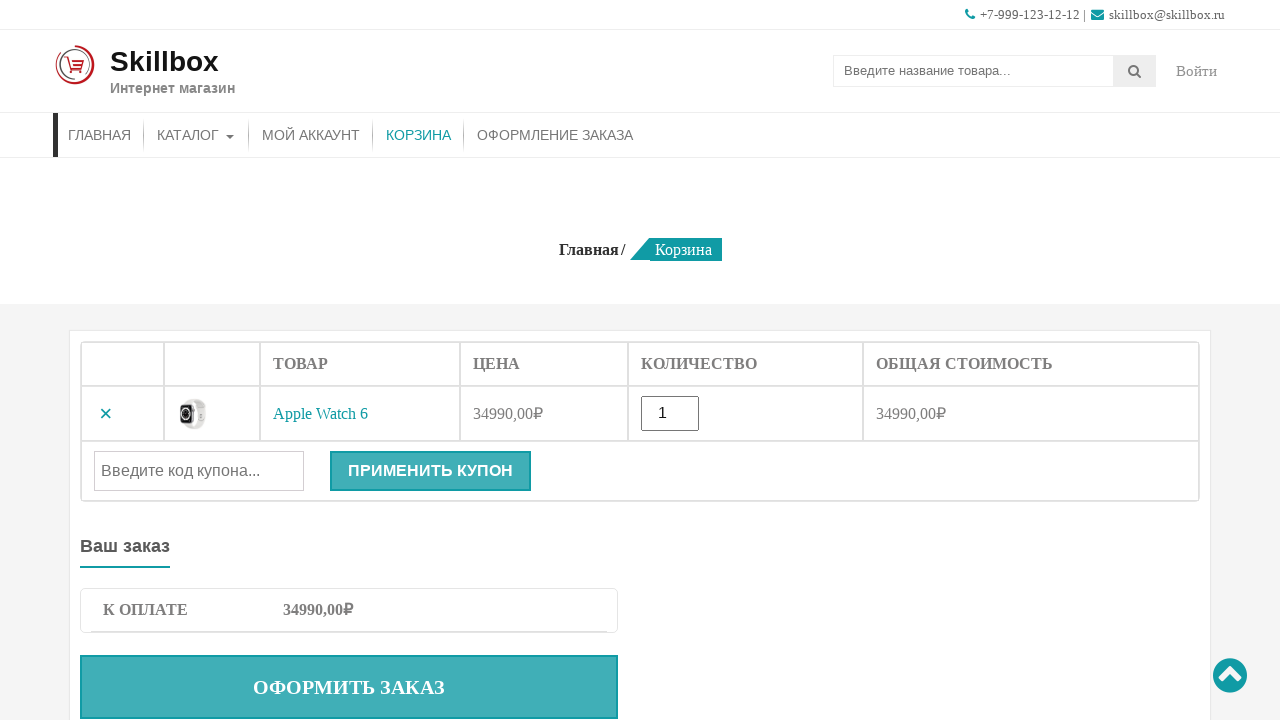

Cart page loaded
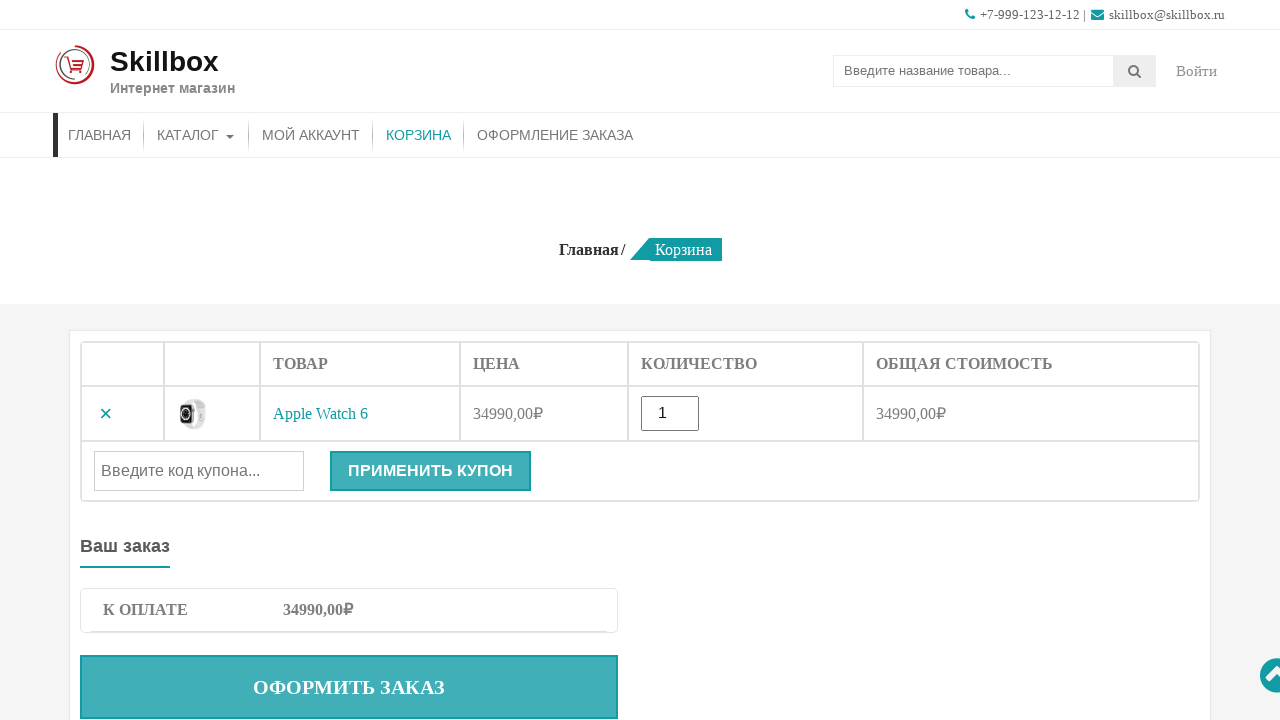

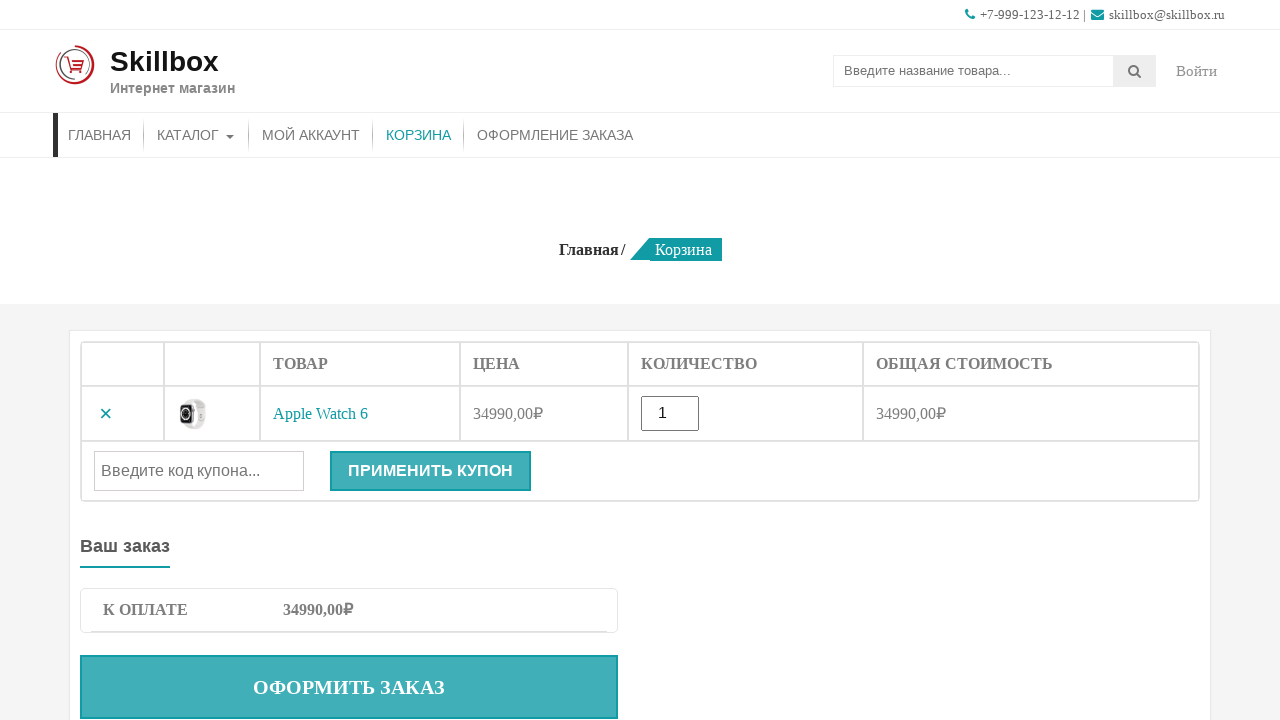